Fills out a registration form with first name, last name, and email, then submits it and verifies the success message

Starting URL: http://suninjuly.github.io/registration1.html

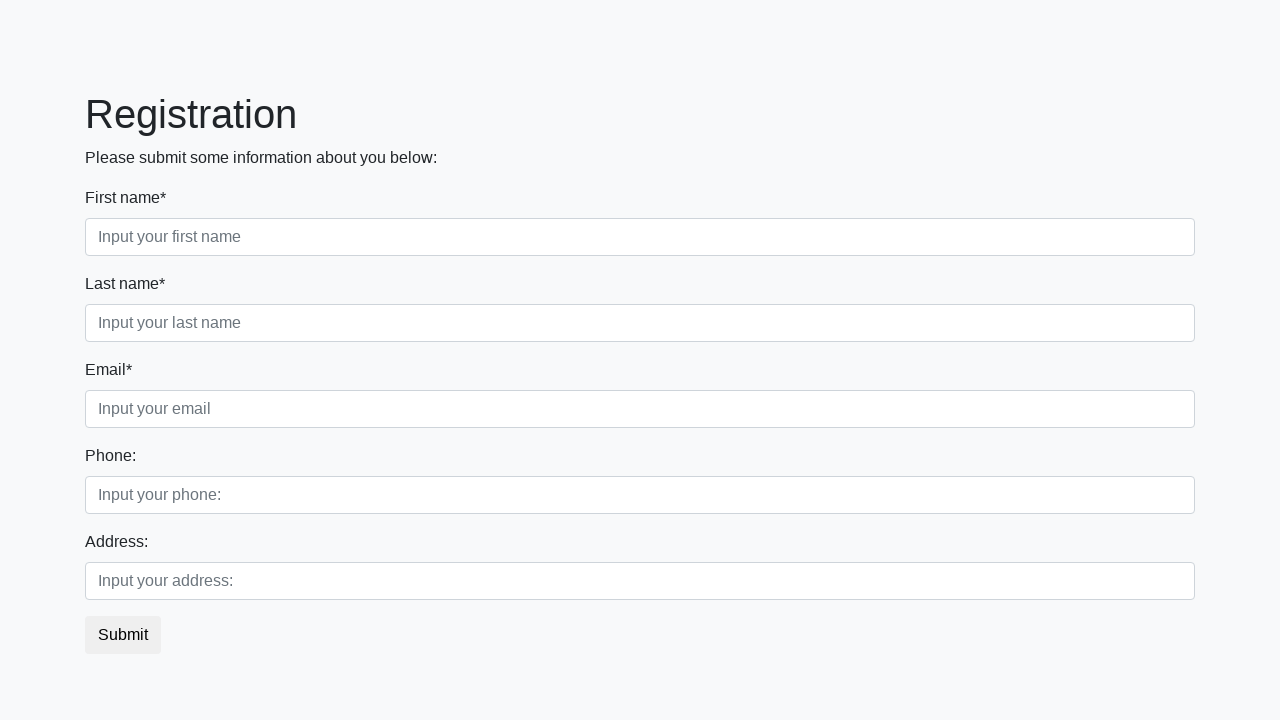

Filled first name field with 'Alex' on input[placeholder='Input your first name']
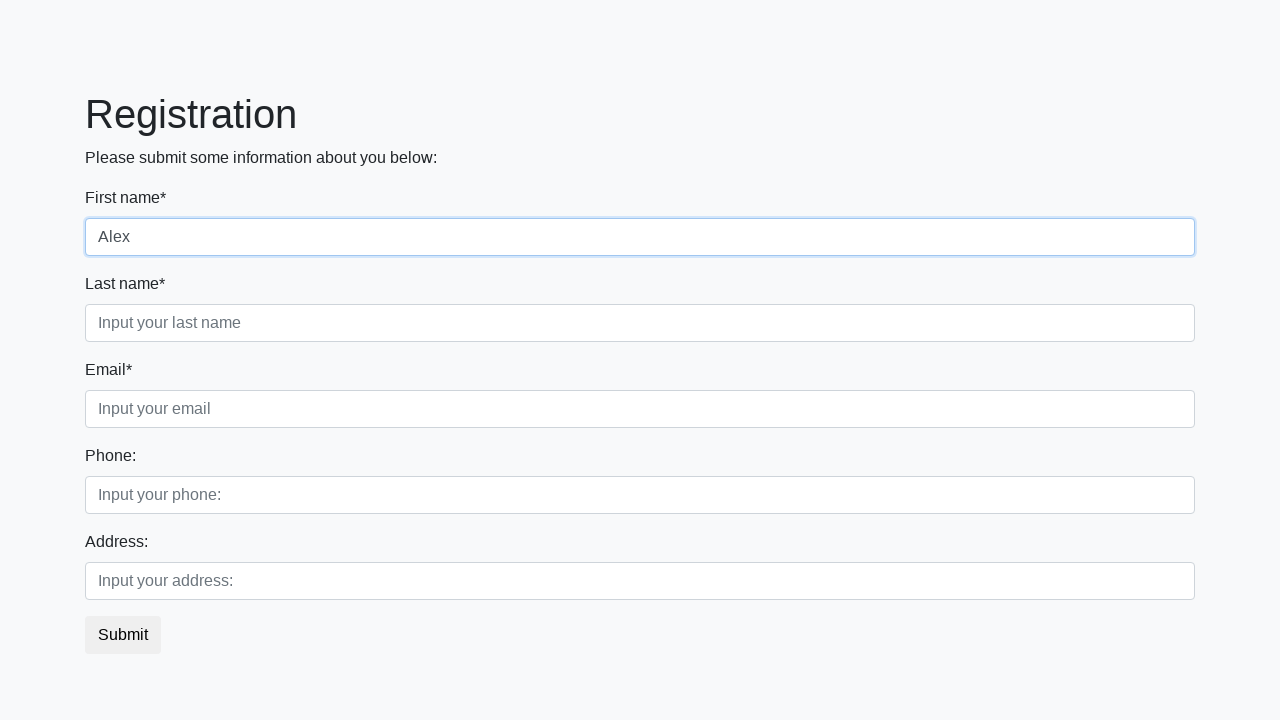

Filled last name field with 'Dead' on input[placeholder='Input your last name']
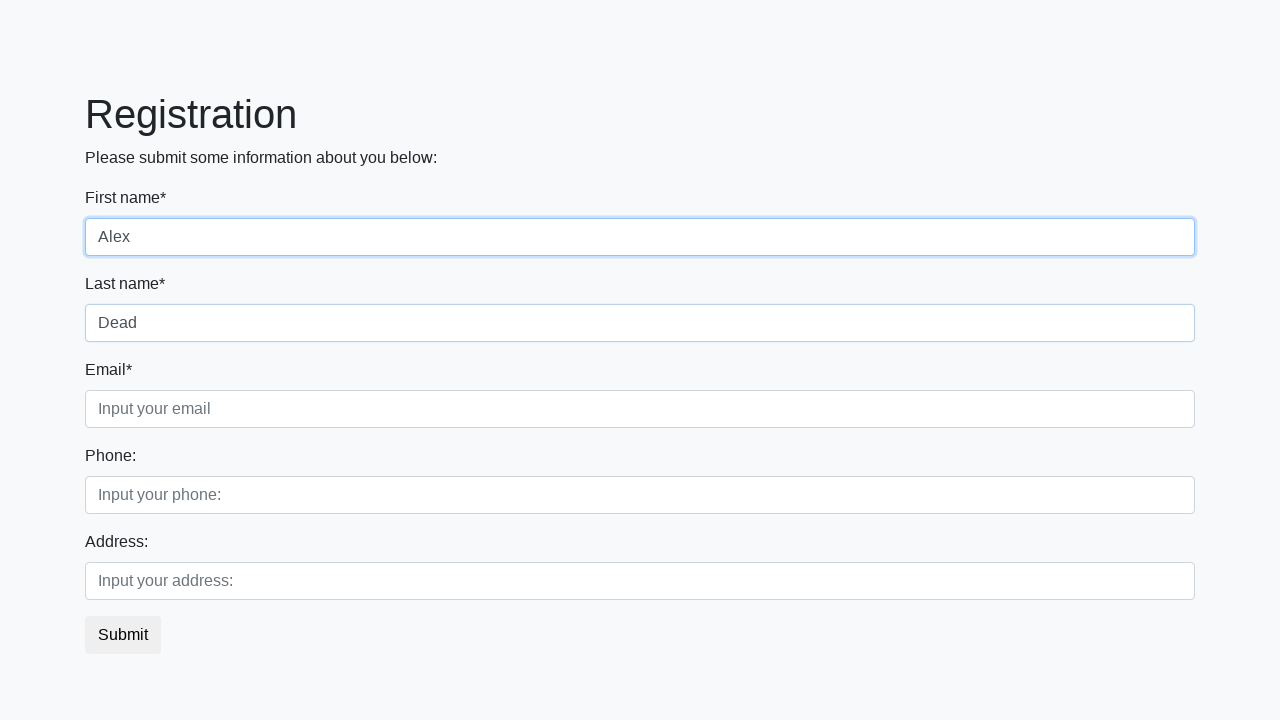

Filled email field with 'hi@gmail.com' on input[placeholder='Input your email']
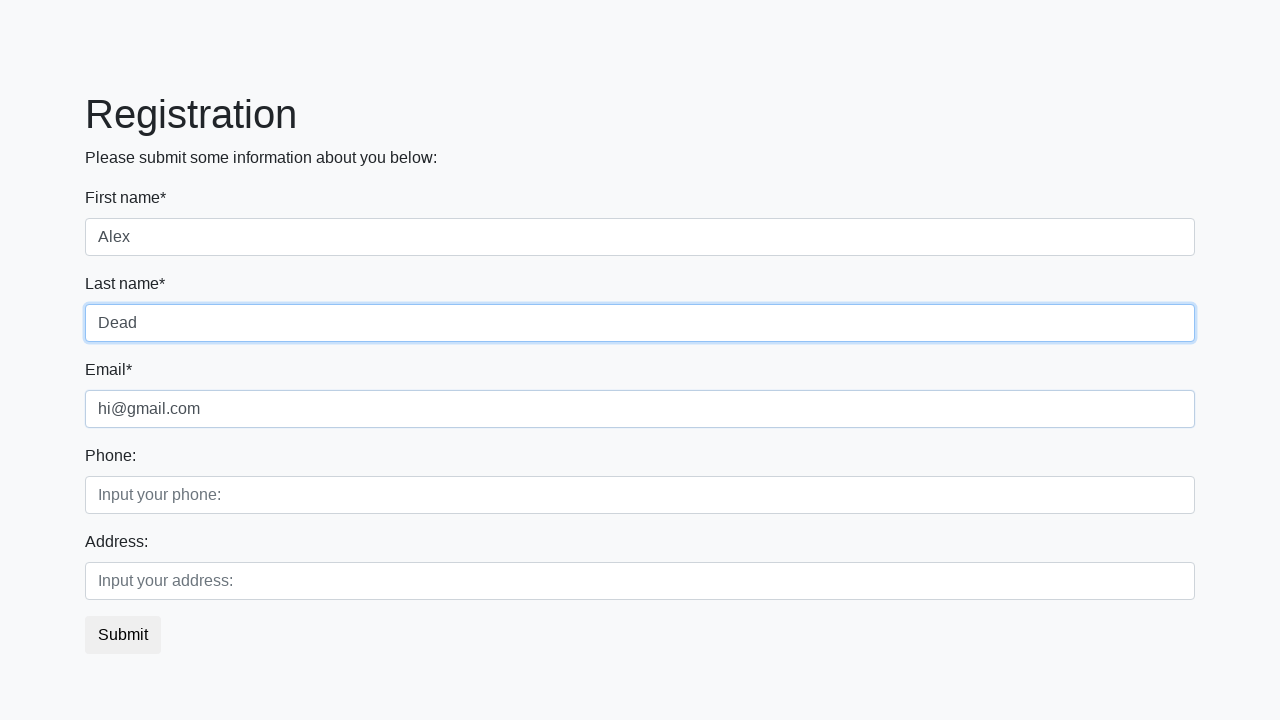

Clicked submit button to submit registration form at (123, 635) on button
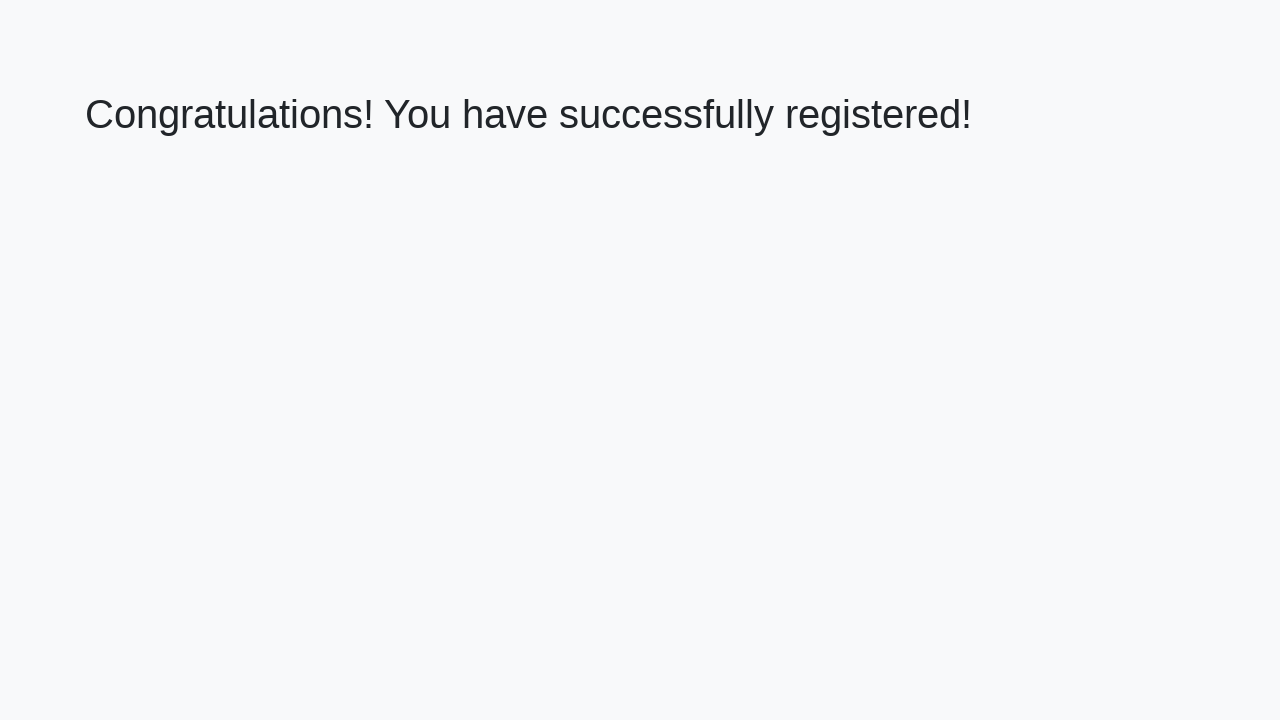

Success message appeared on page
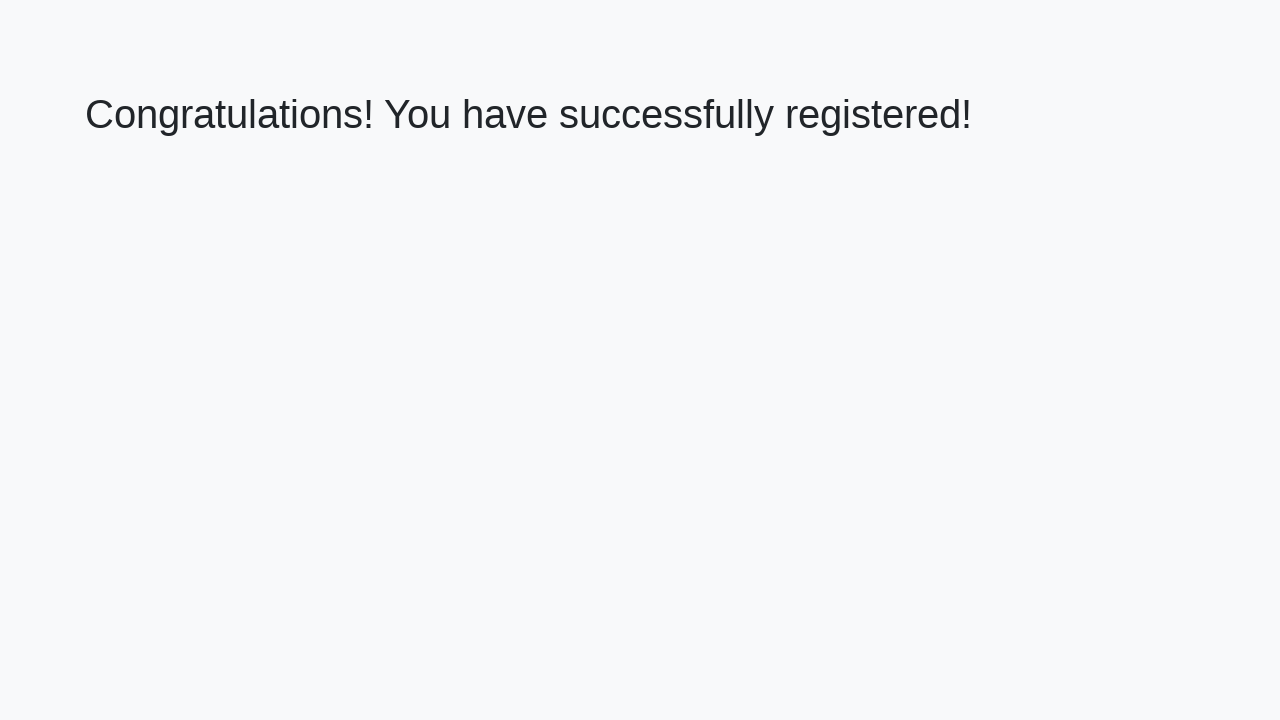

Retrieved success message text
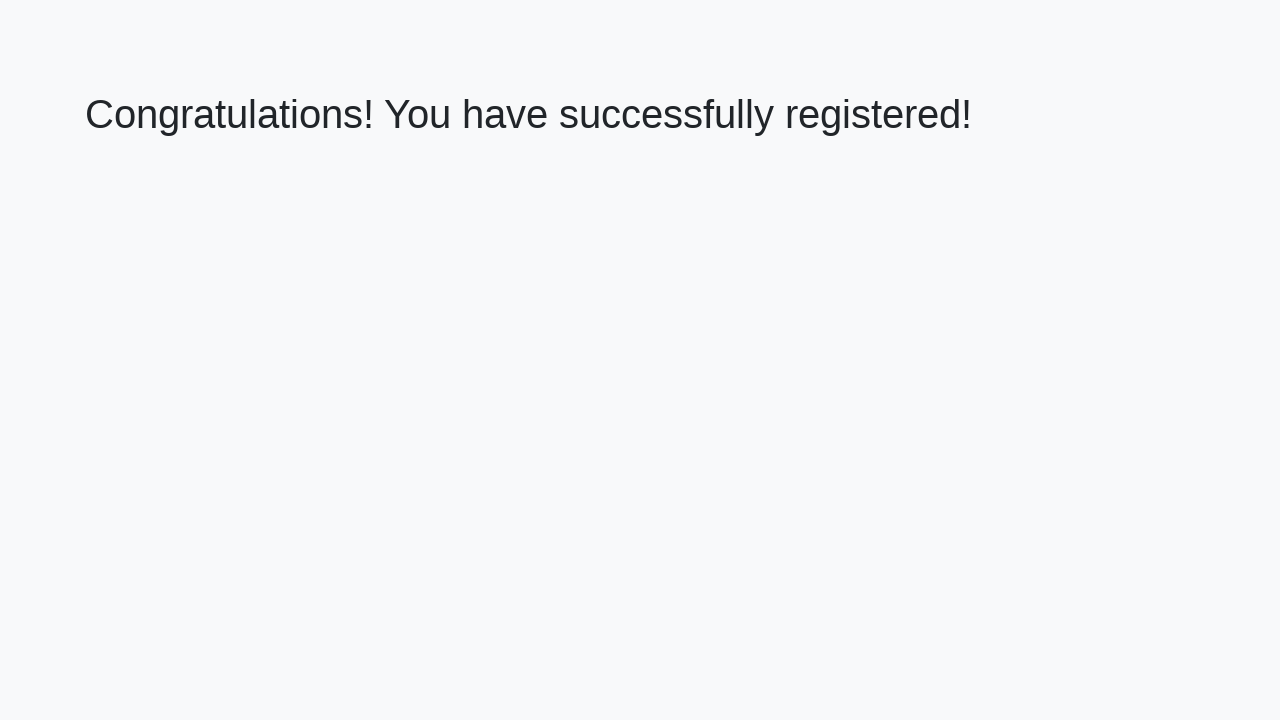

Verified success message: 'Congratulations! You have successfully registered!'
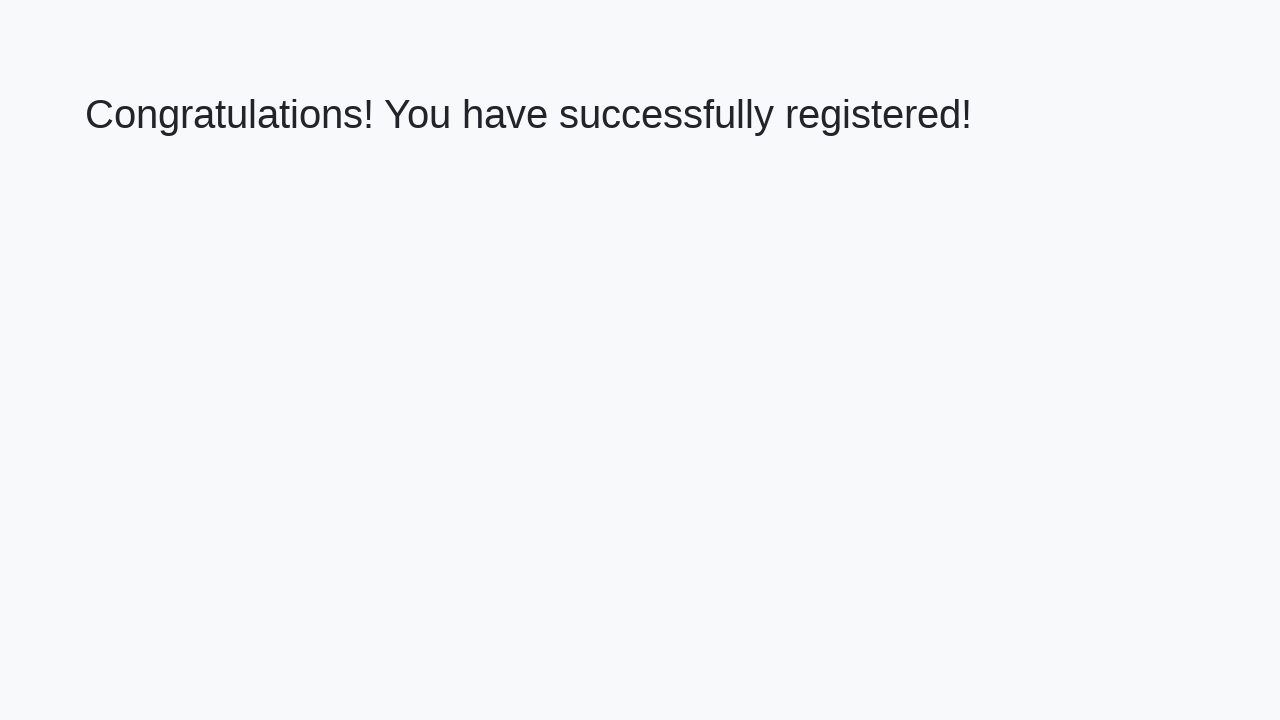

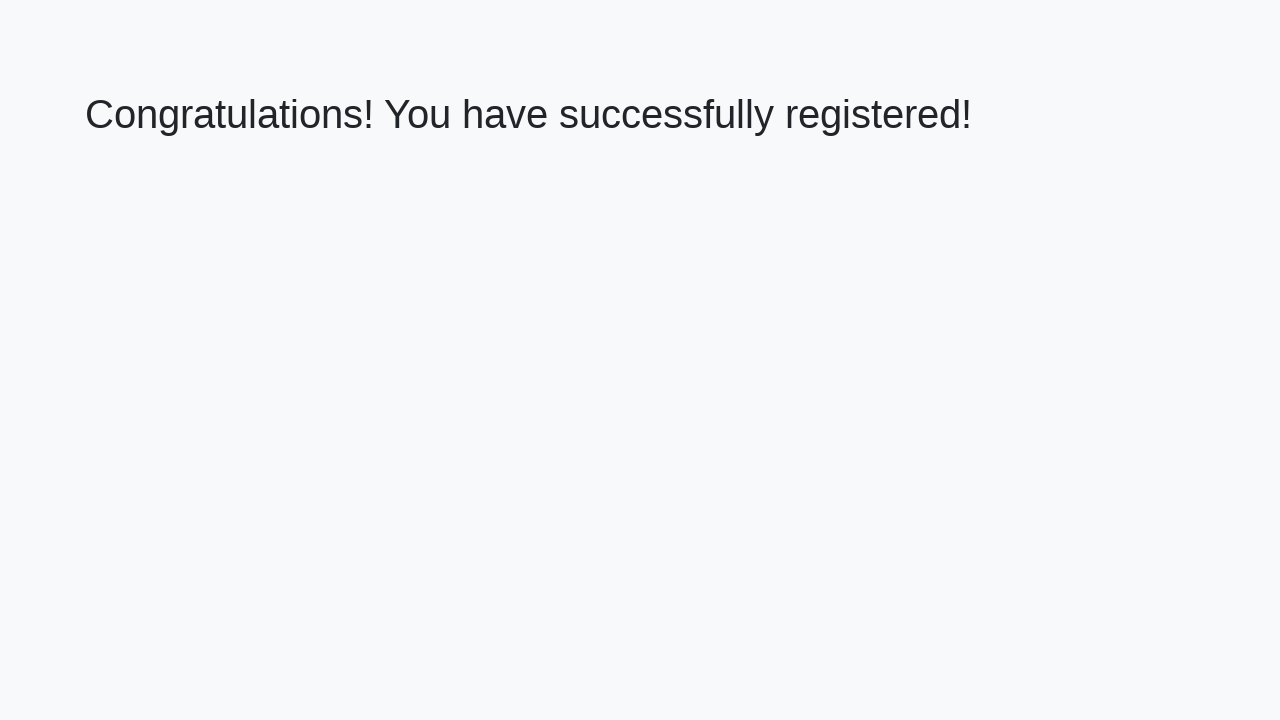